Solves a mathematical captcha by extracting a value from an element attribute, calculating the result, and submitting the form with checkbox selections

Starting URL: http://suninjuly.github.io/get_attribute.html

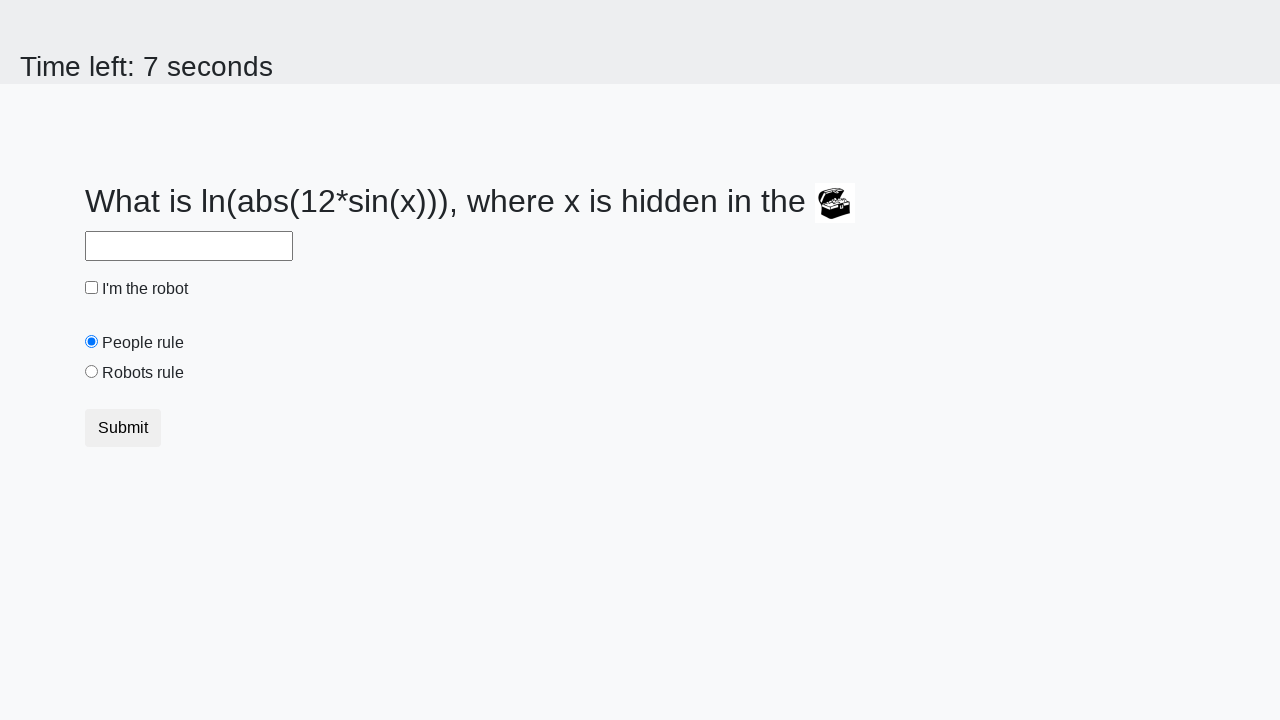

Retrieved valuex attribute from treasure element
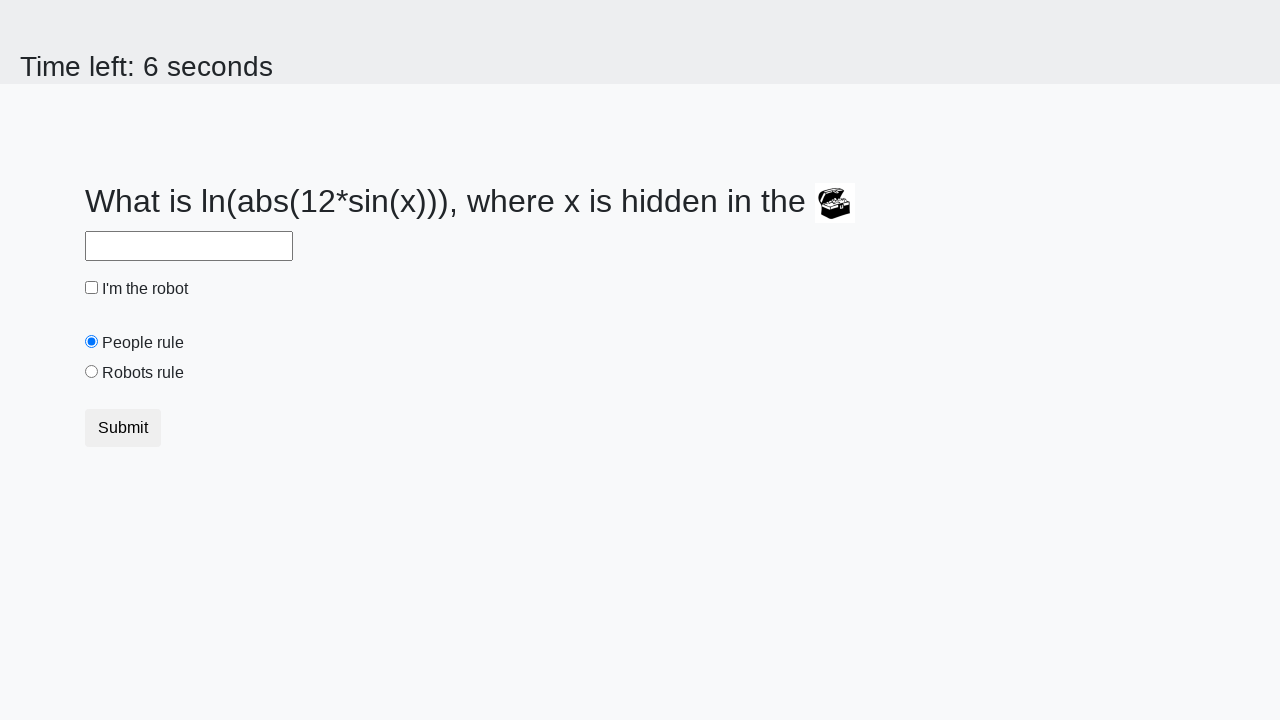

Calculated mathematical result using formula: log(abs(12*sin(x)))
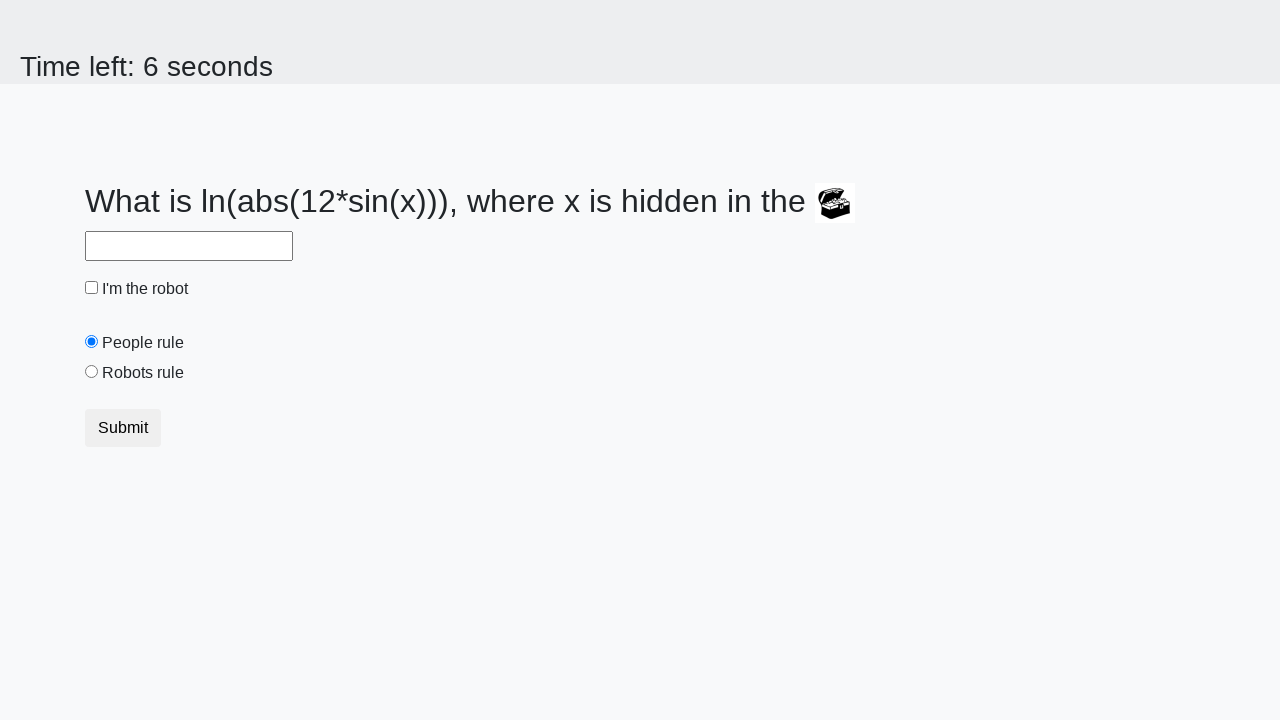

Filled answer field with calculated result on #answer
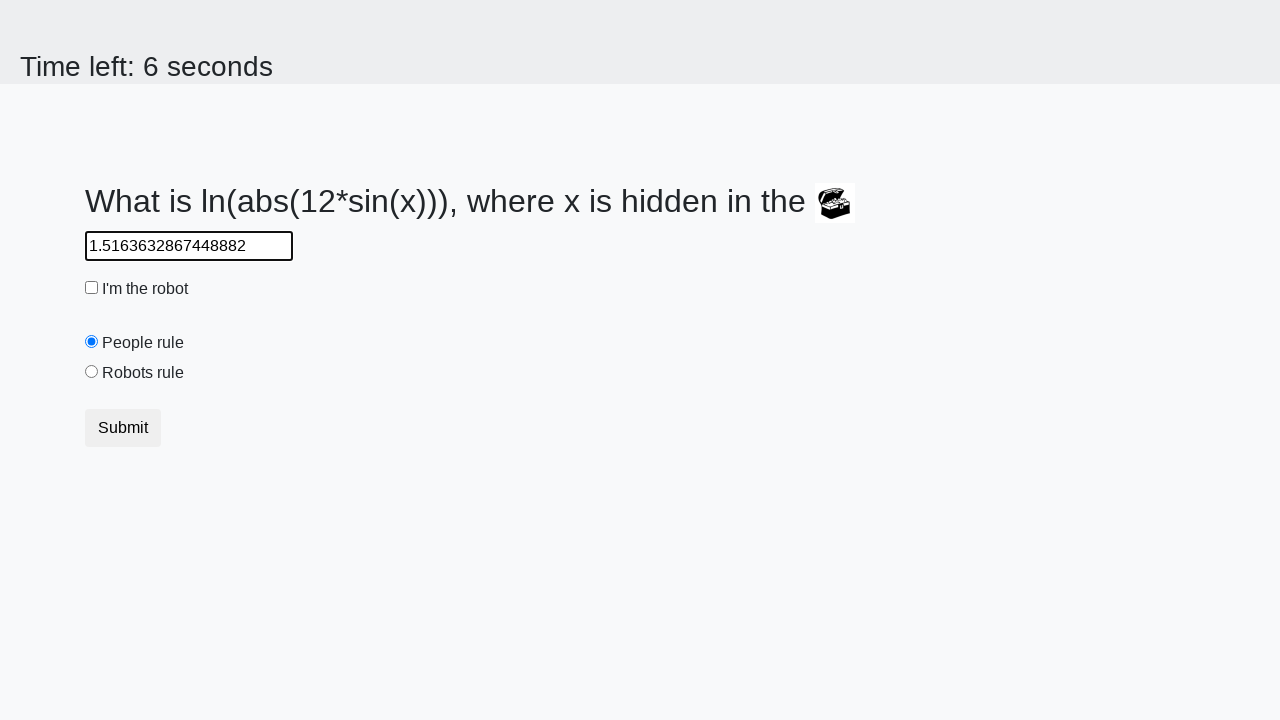

Clicked robot checkbox at (92, 288) on #robotCheckbox
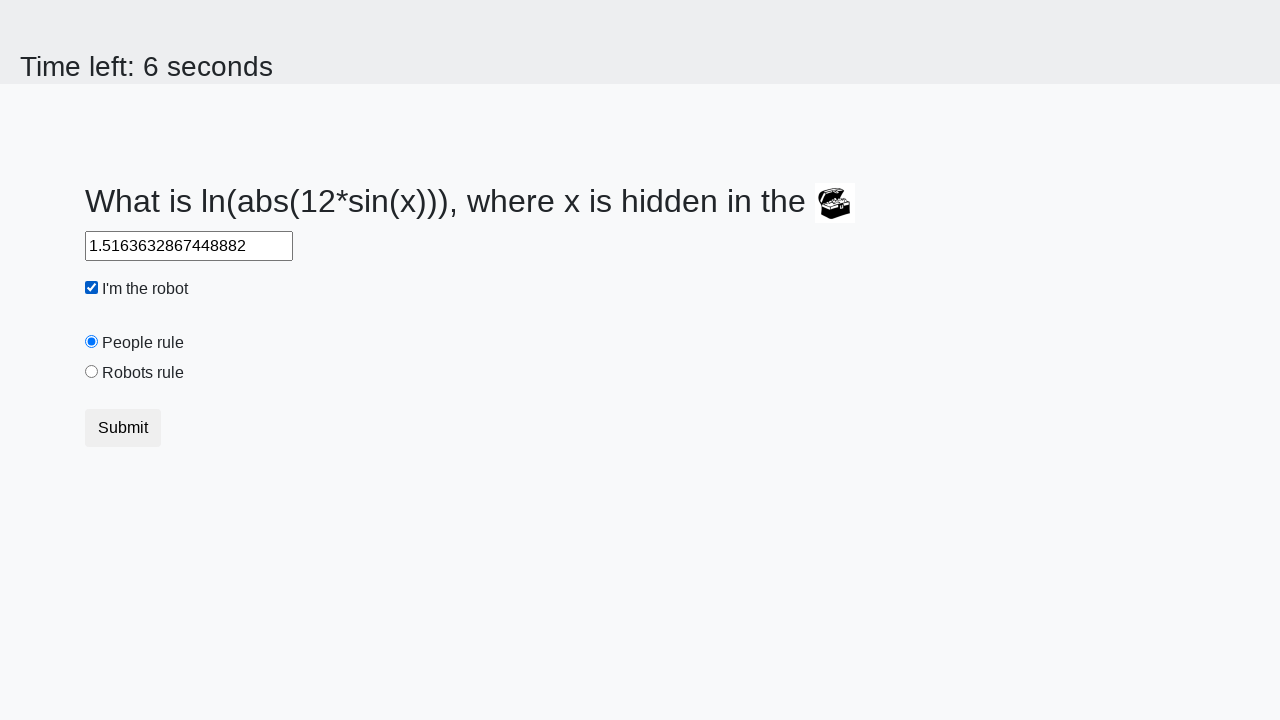

Selected robots rule radio button at (92, 372) on #robotsRule
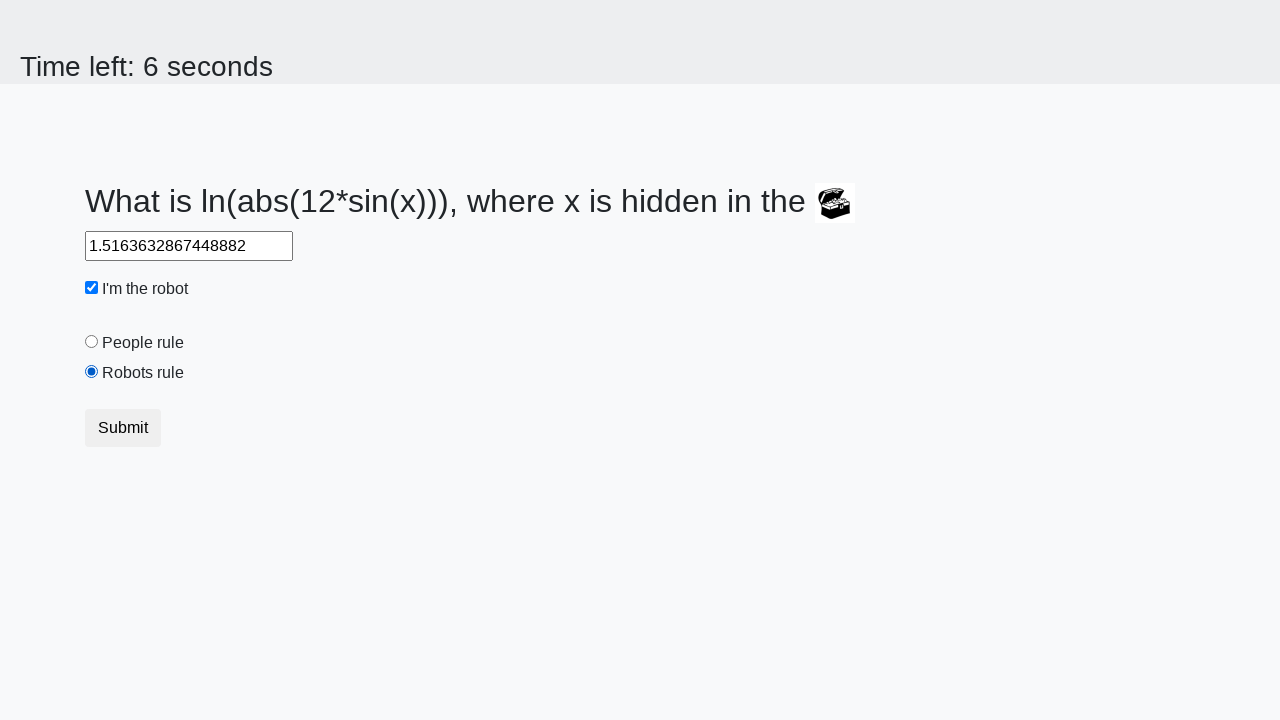

Submitted form by clicking submit button at (123, 428) on button.btn
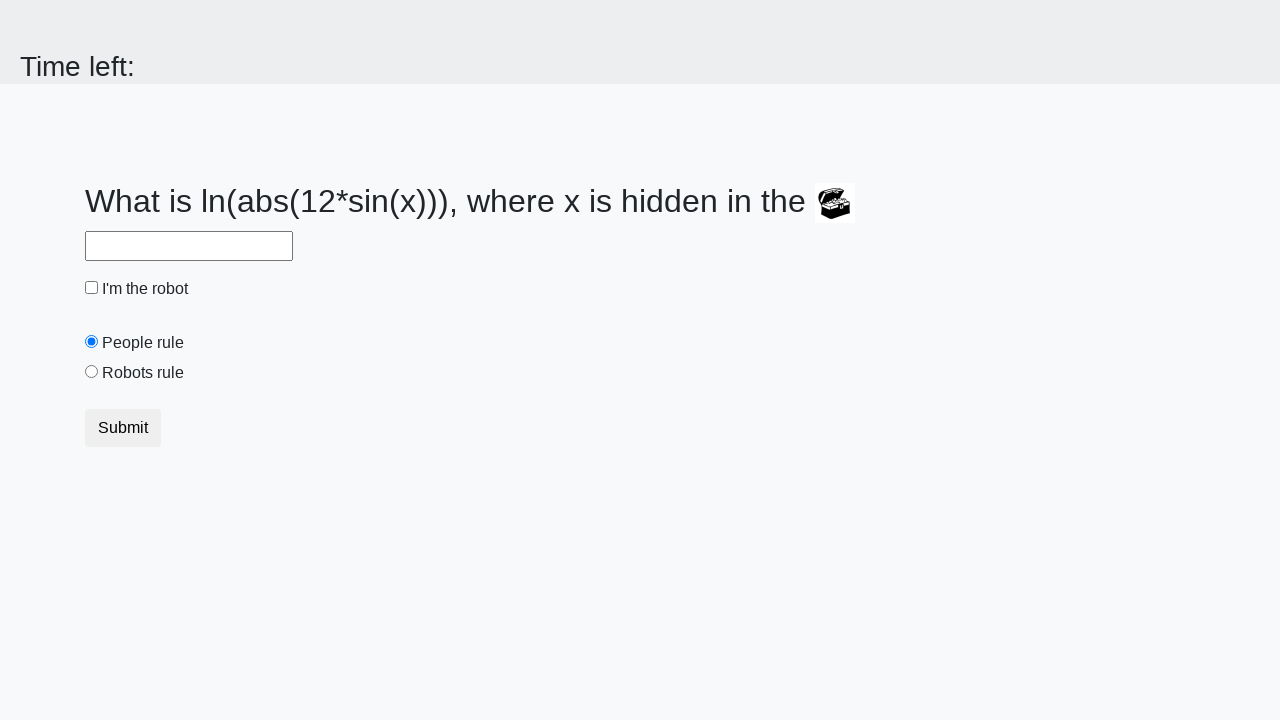

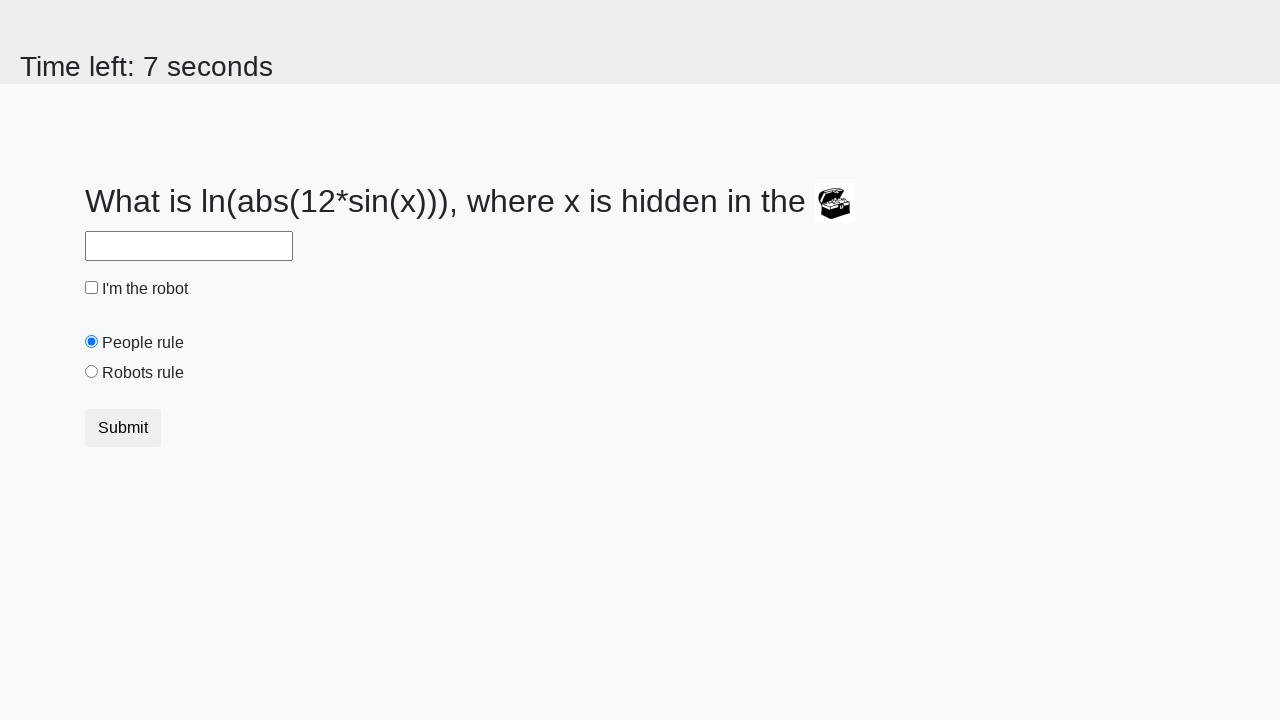